Tests context menu functionality by right-clicking on an element, selecting a menu item, and handling the resulting alert dialog

Starting URL: https://swisnl.github.io/jQuery-contextMenu/demo.html

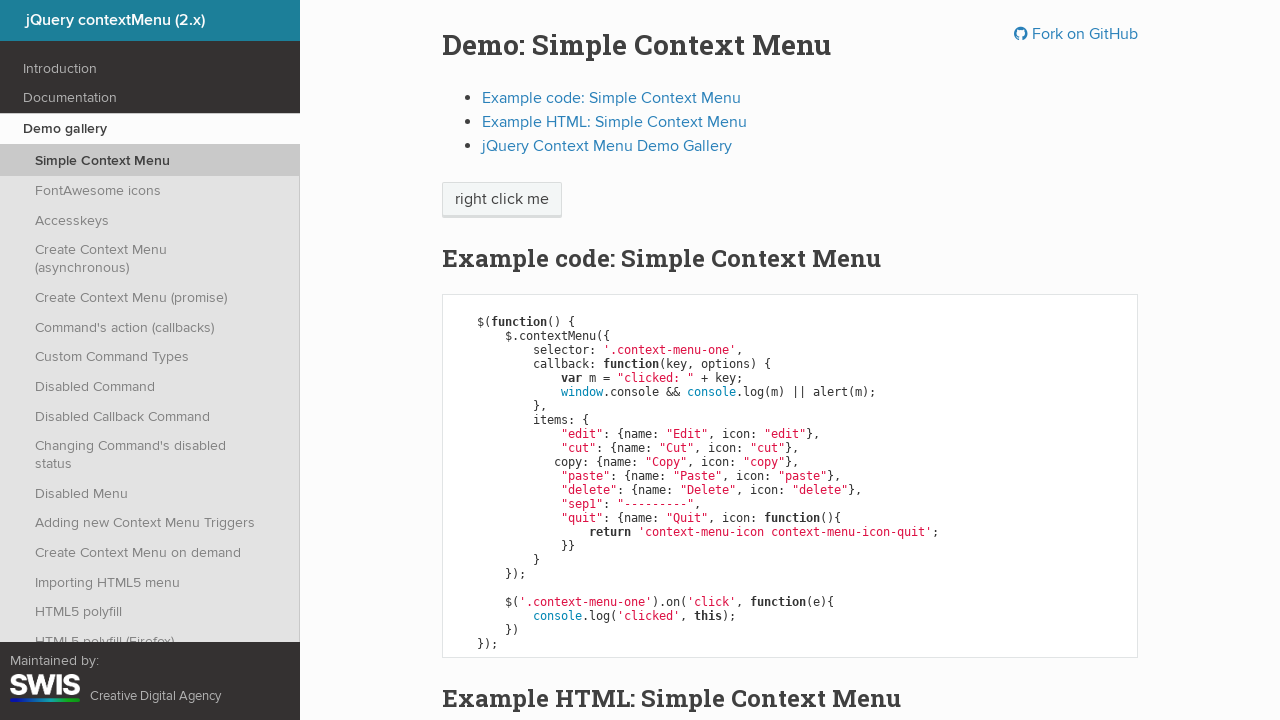

Located the button element that triggers context menu
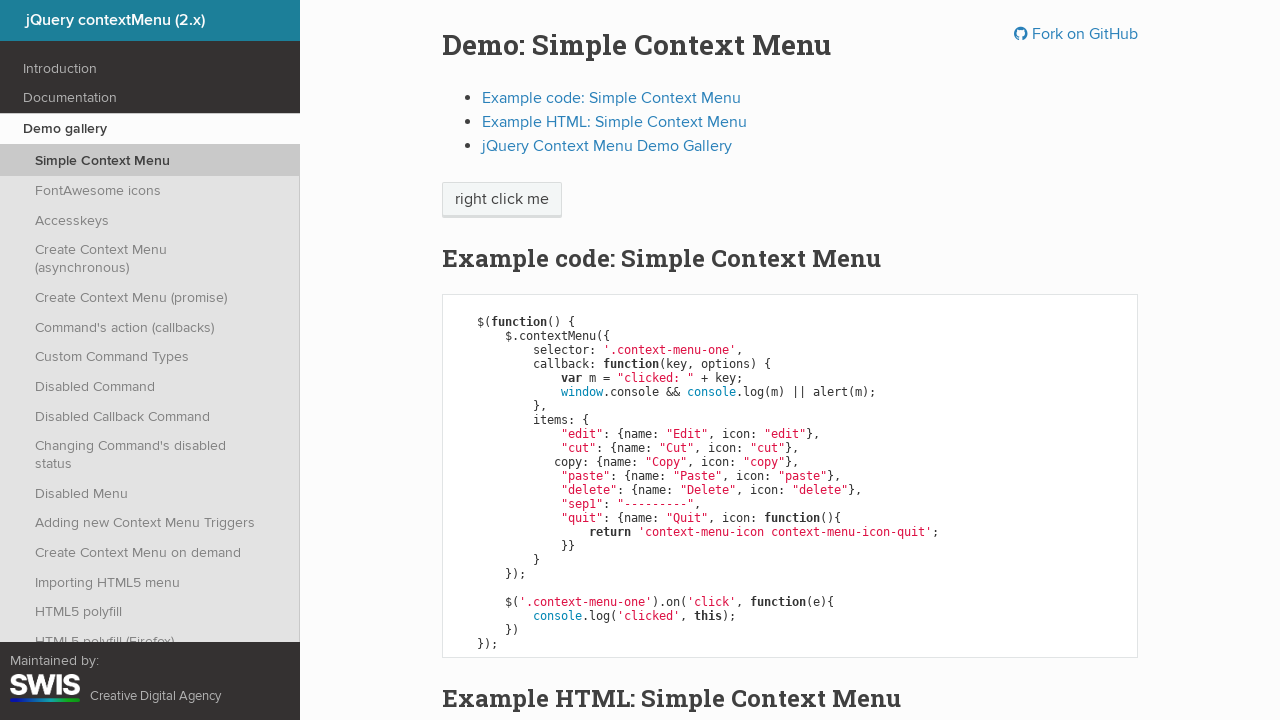

Right-clicked on the button to open context menu at (502, 200) on body > div > section > div > div > div > p > span
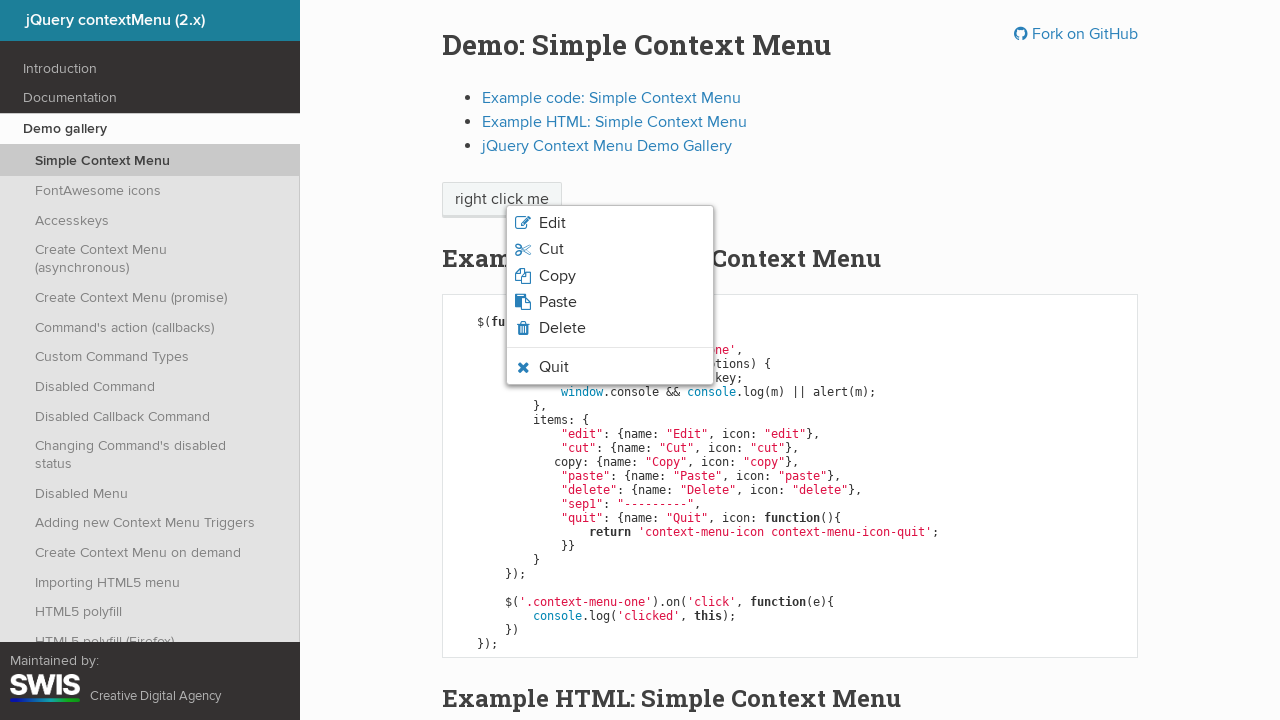

Located the 7th context menu item
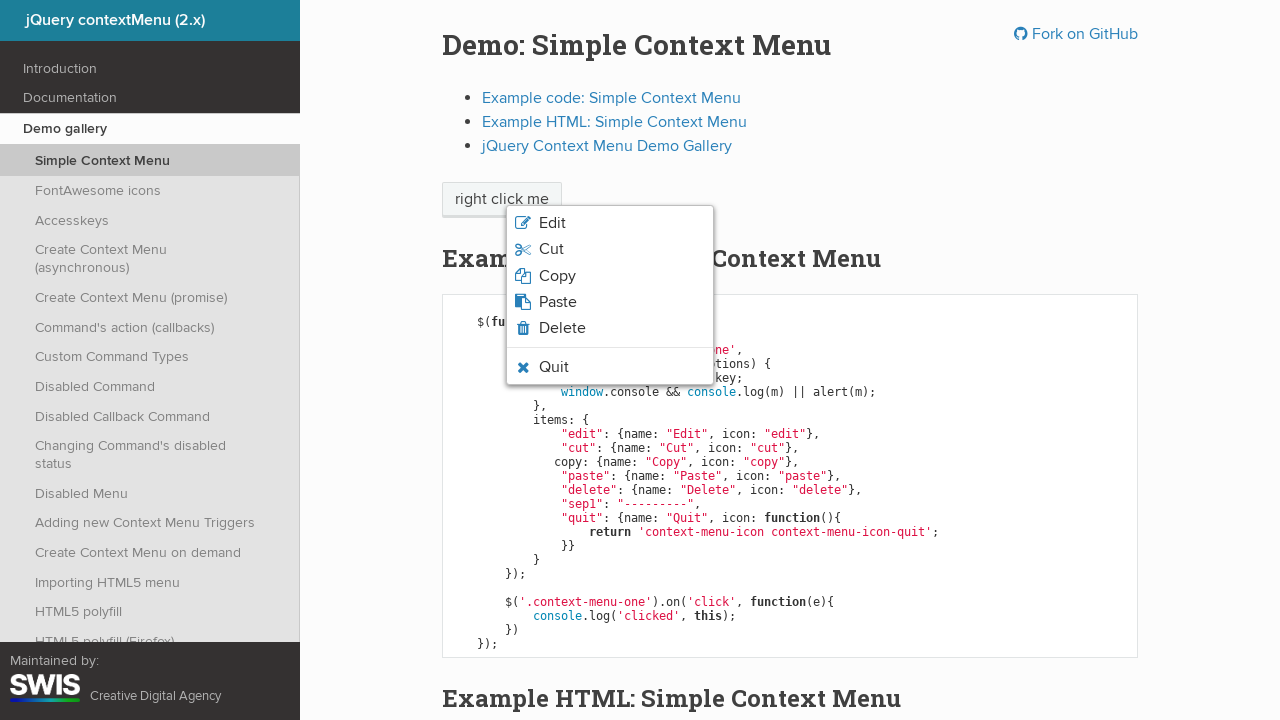

Clicked on the 7th context menu item at (610, 367) on body > ul > li >> nth=6
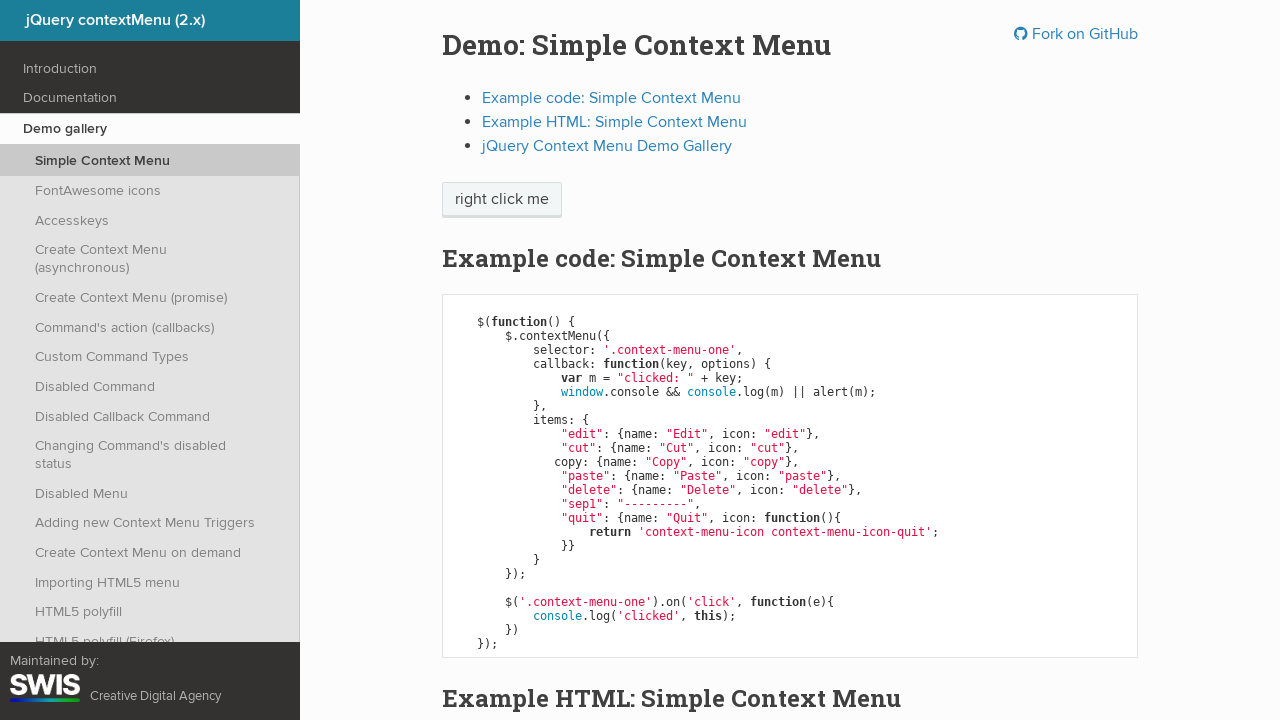

Set up dialog handler to accept alert dialogs
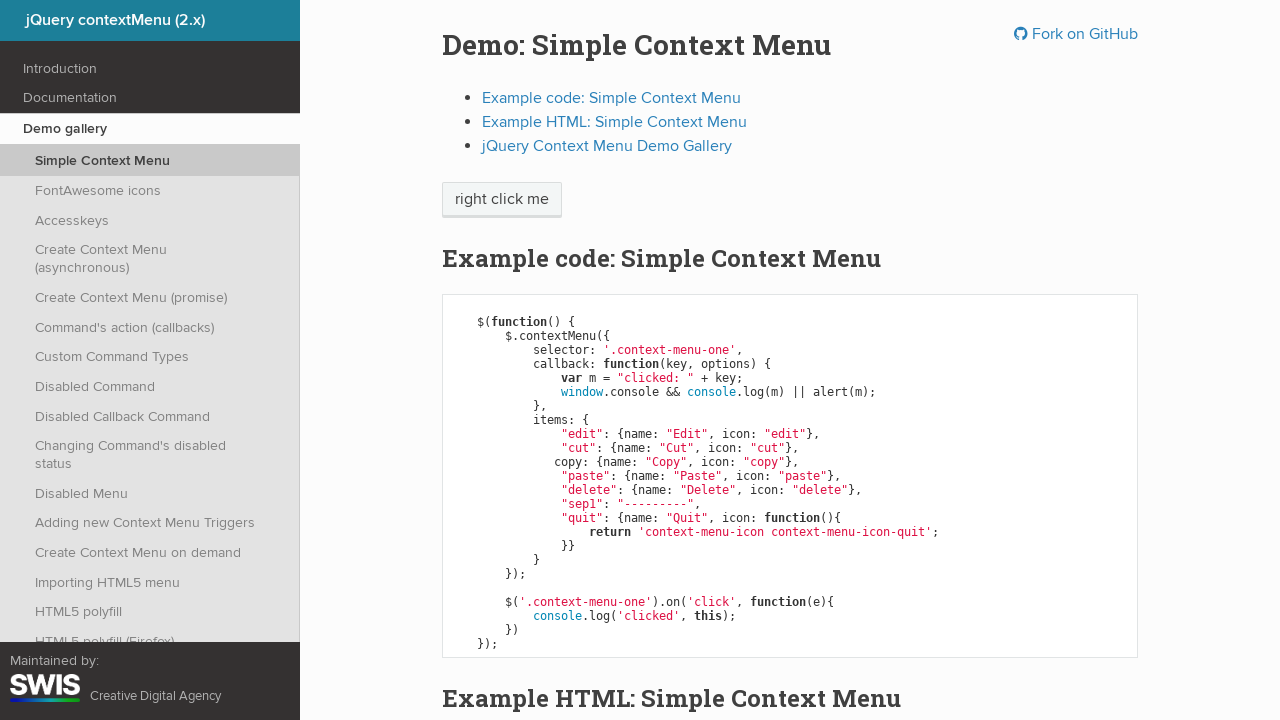

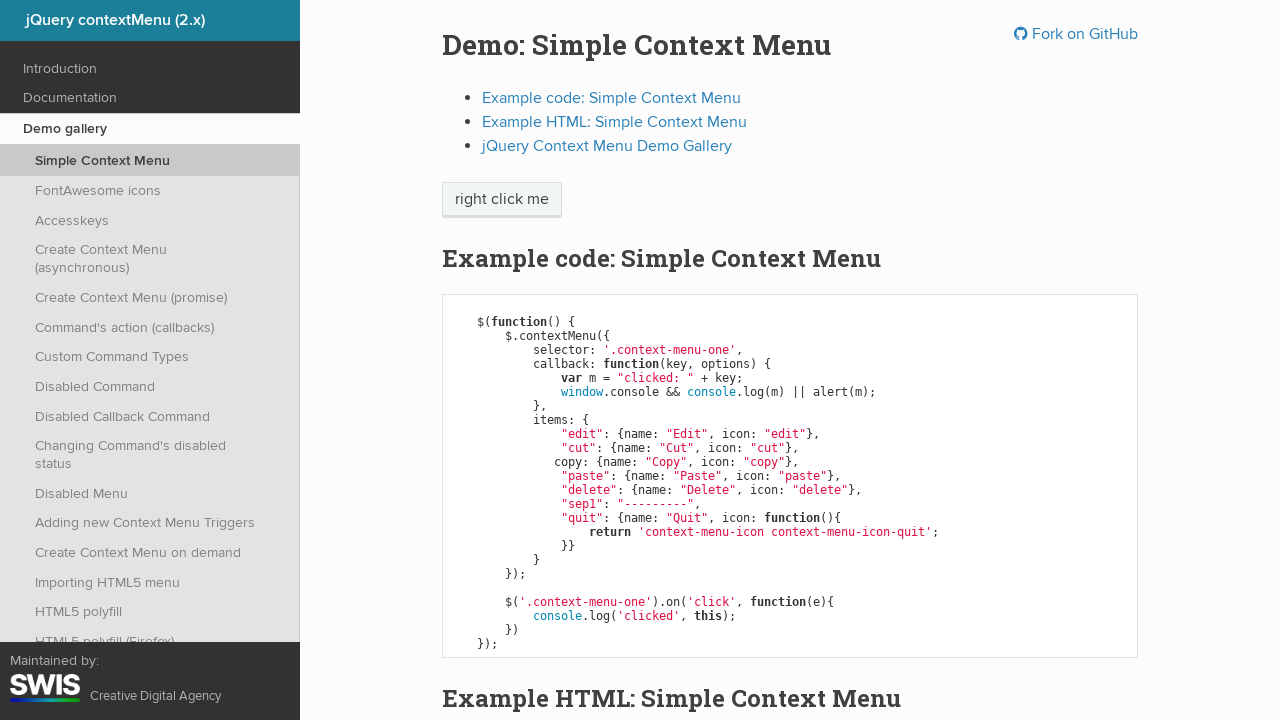